Navigates to the RedBus homepage and verifies the page title matches the expected value

Starting URL: https://www.redbus.in/

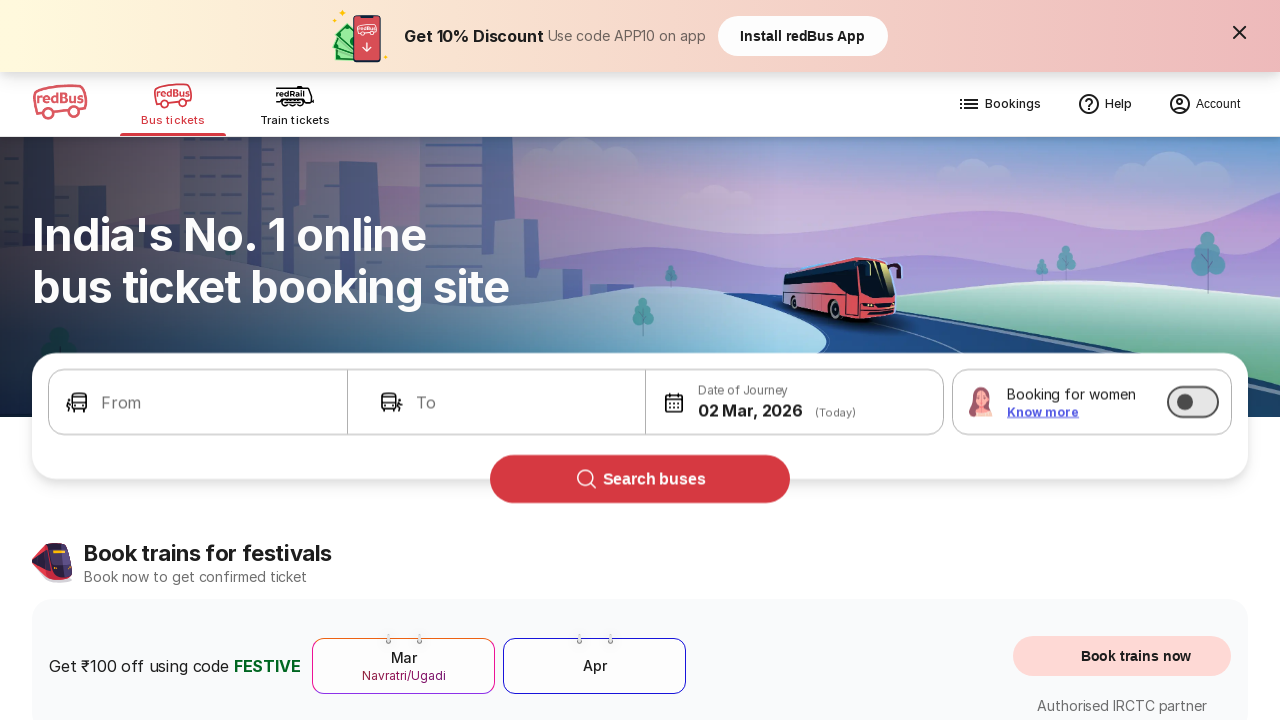

Navigated to RedBus homepage
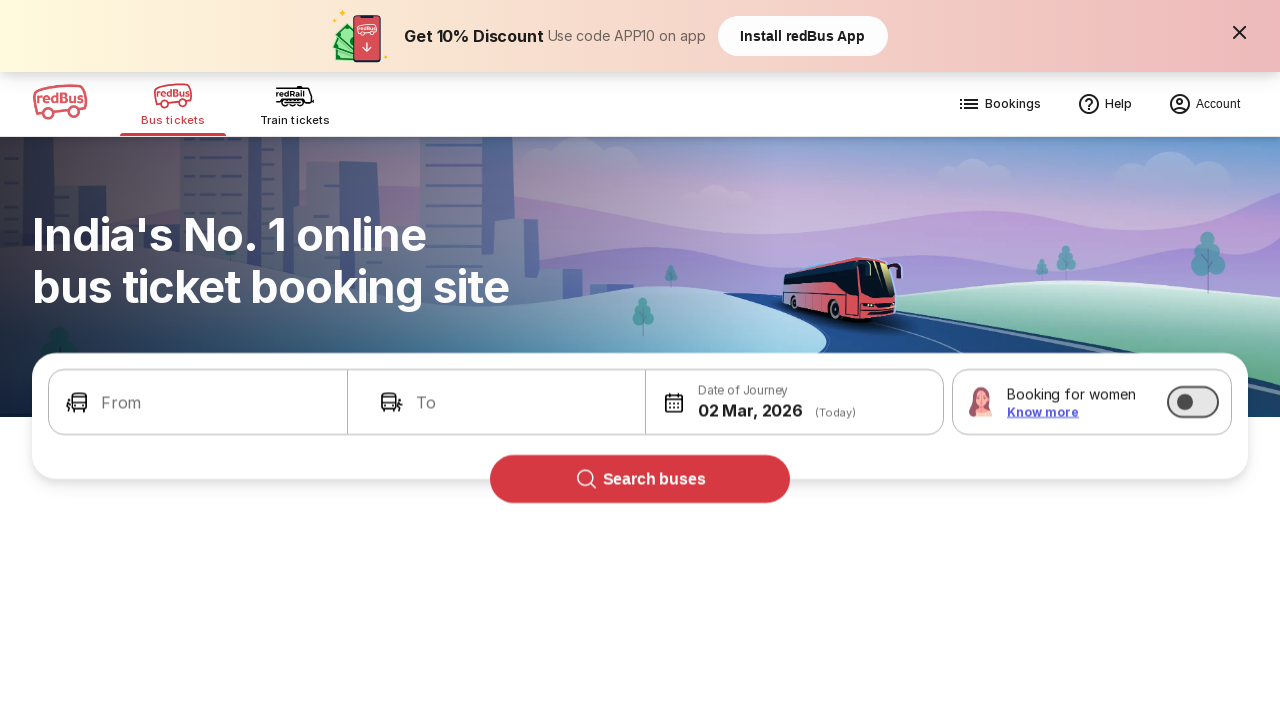

Retrieved page title
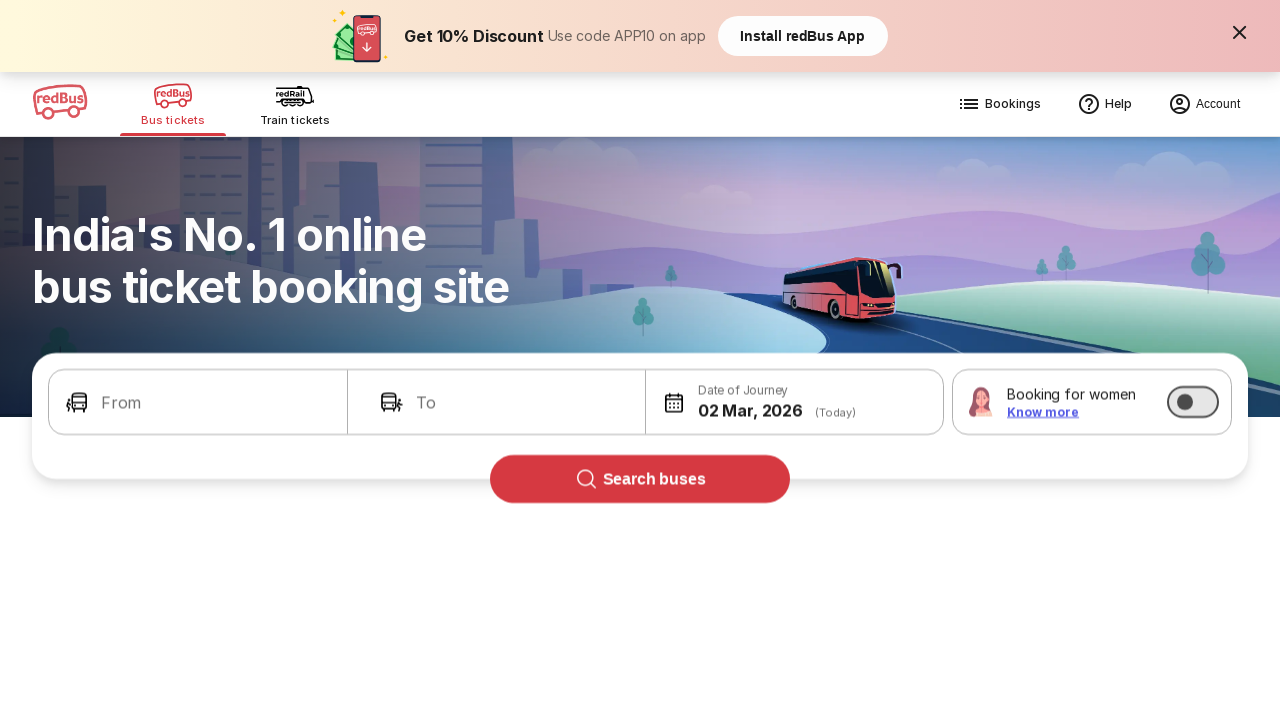

Page title verification FAILED - expected '{expected_title}' but got '{actual_title}'
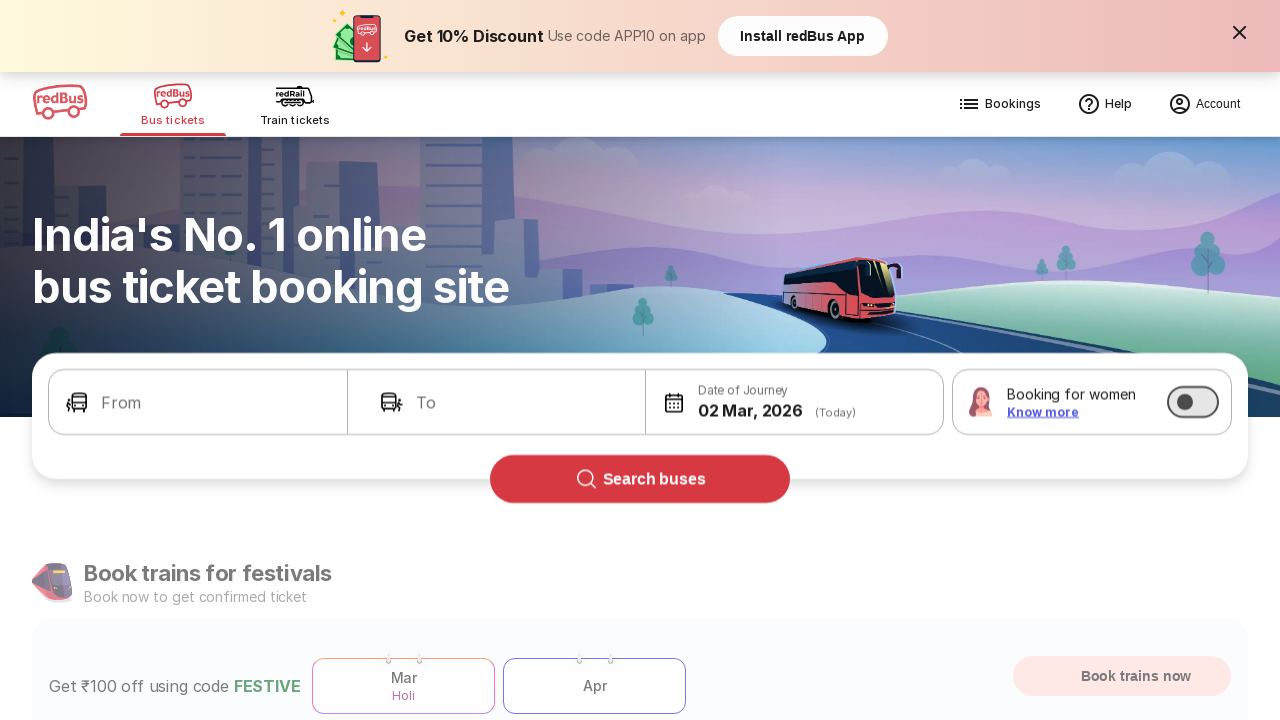

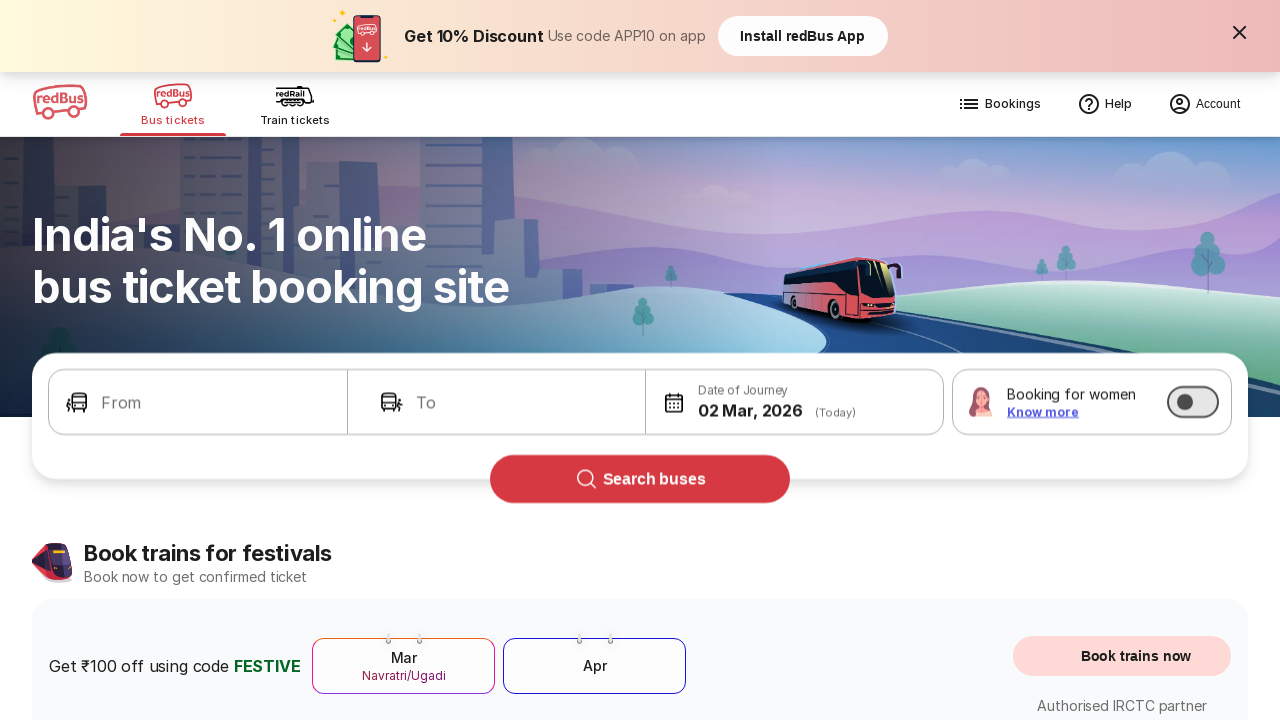